Tests browser window handling by opening a new tab, verifying content on the new tab, closing it, and returning to the original window.

Starting URL: https://demoqa.com/browser-windows

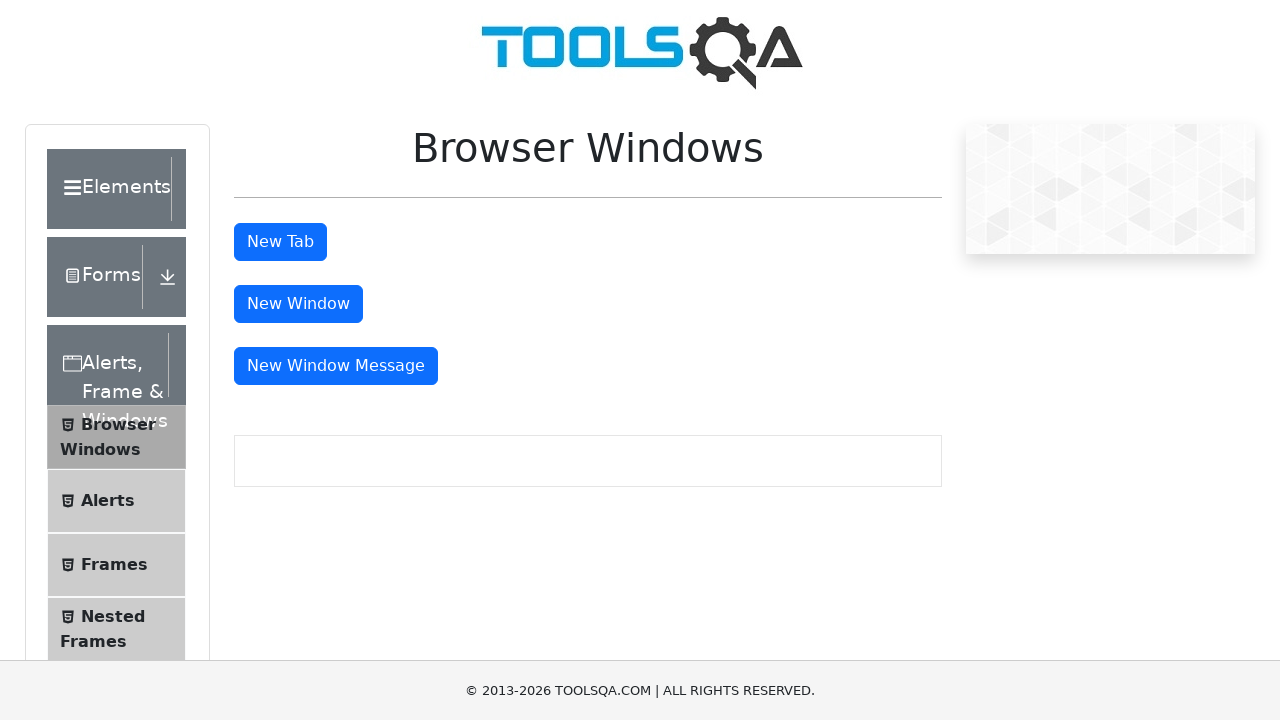

Clicked button to open new tab at (280, 242) on #tabButton
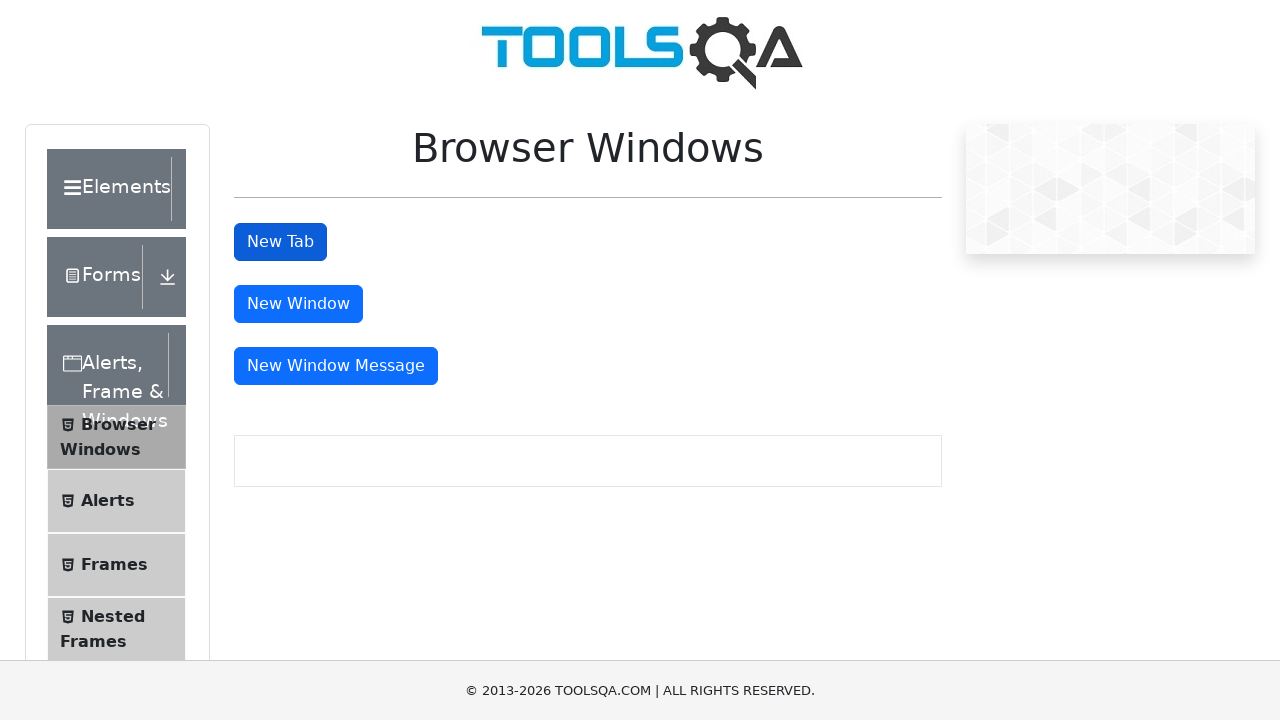

New tab opened and page loaded
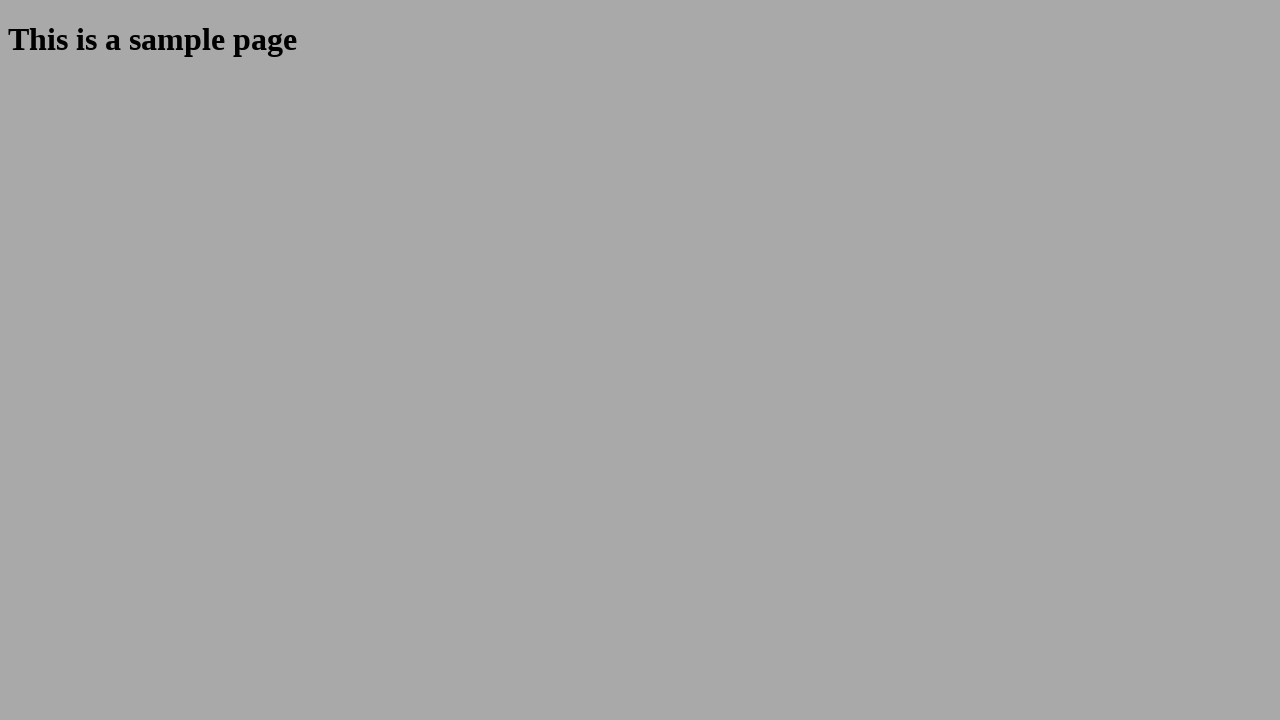

Verified sample heading text on new tab is correct
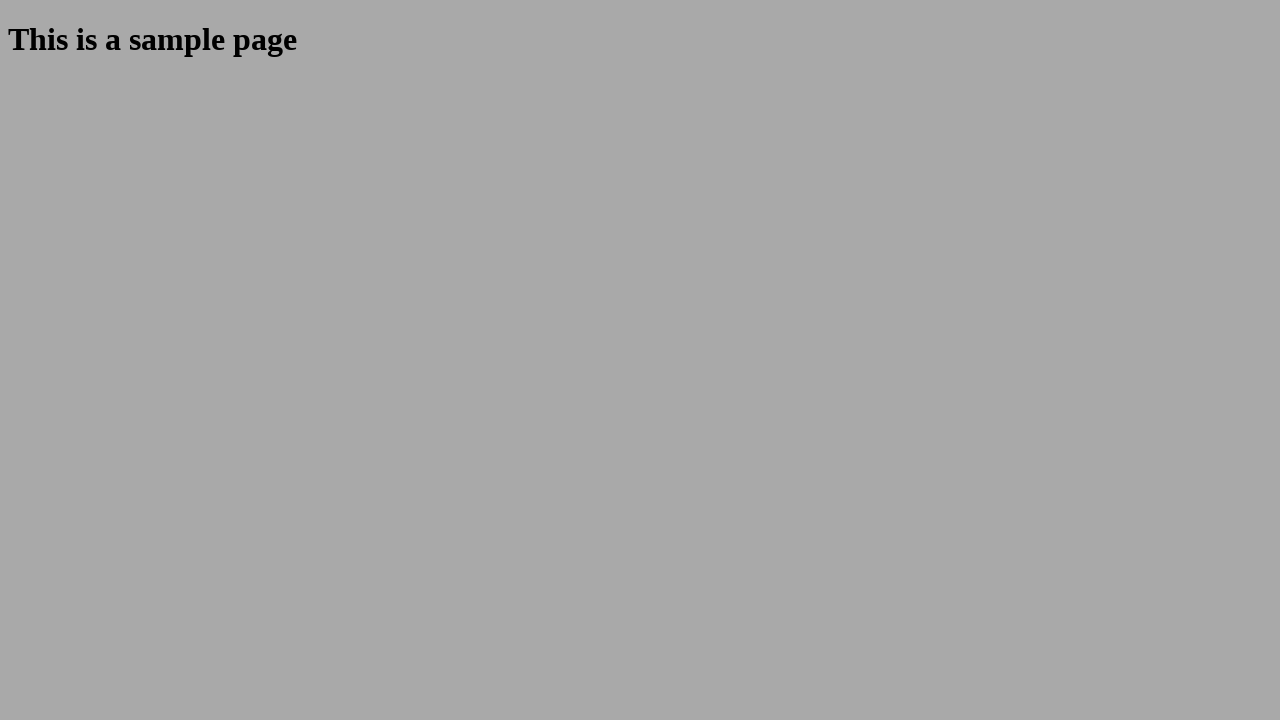

Closed the new tab
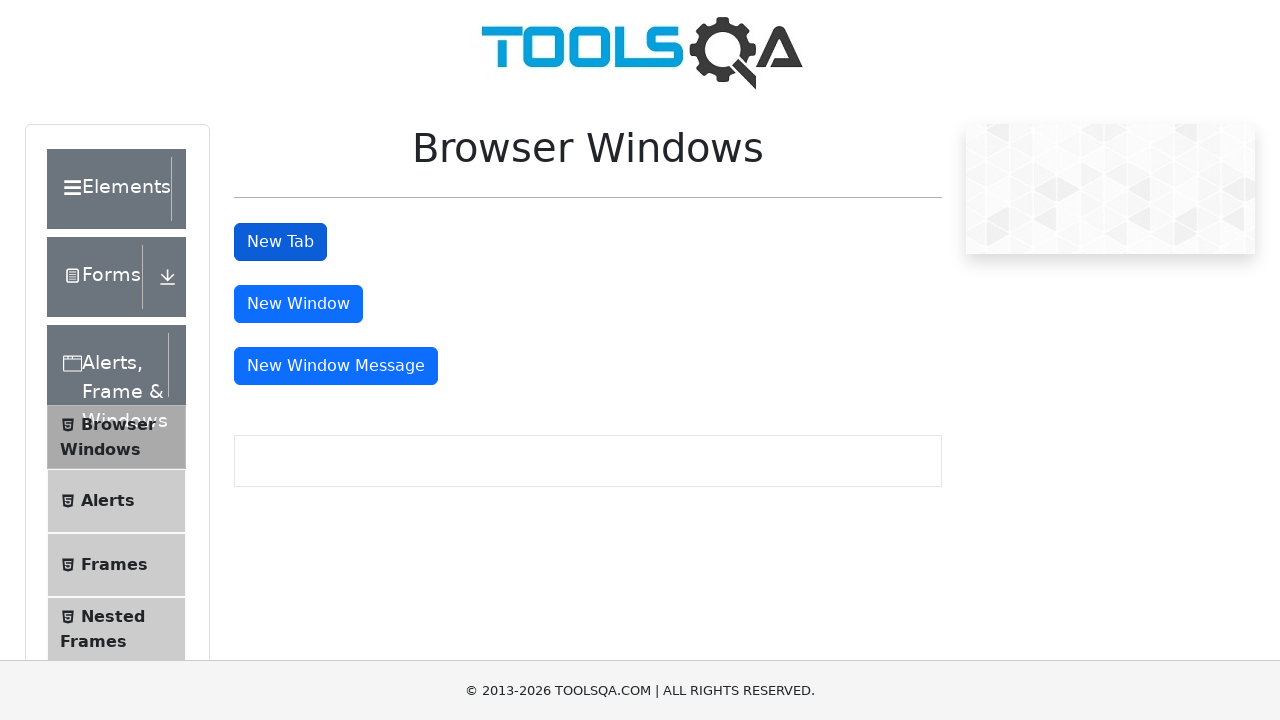

Verified that original page URL is still https://demoqa.com/browser-windows
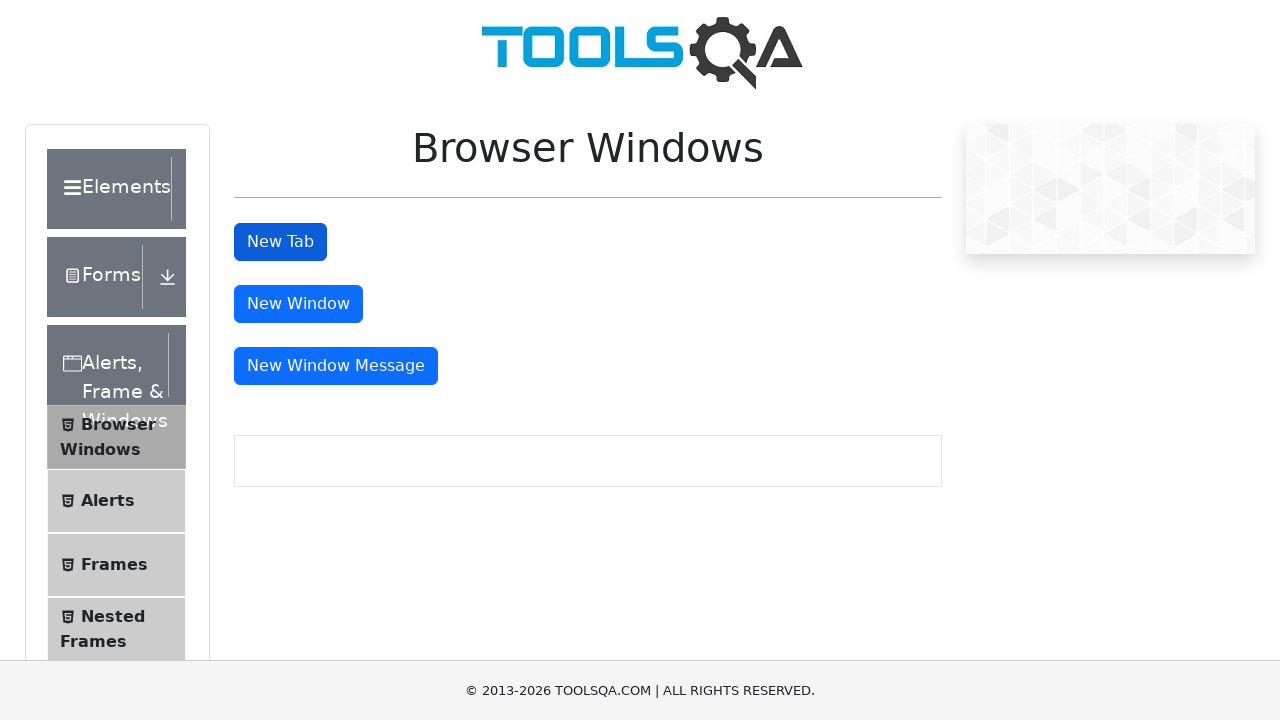

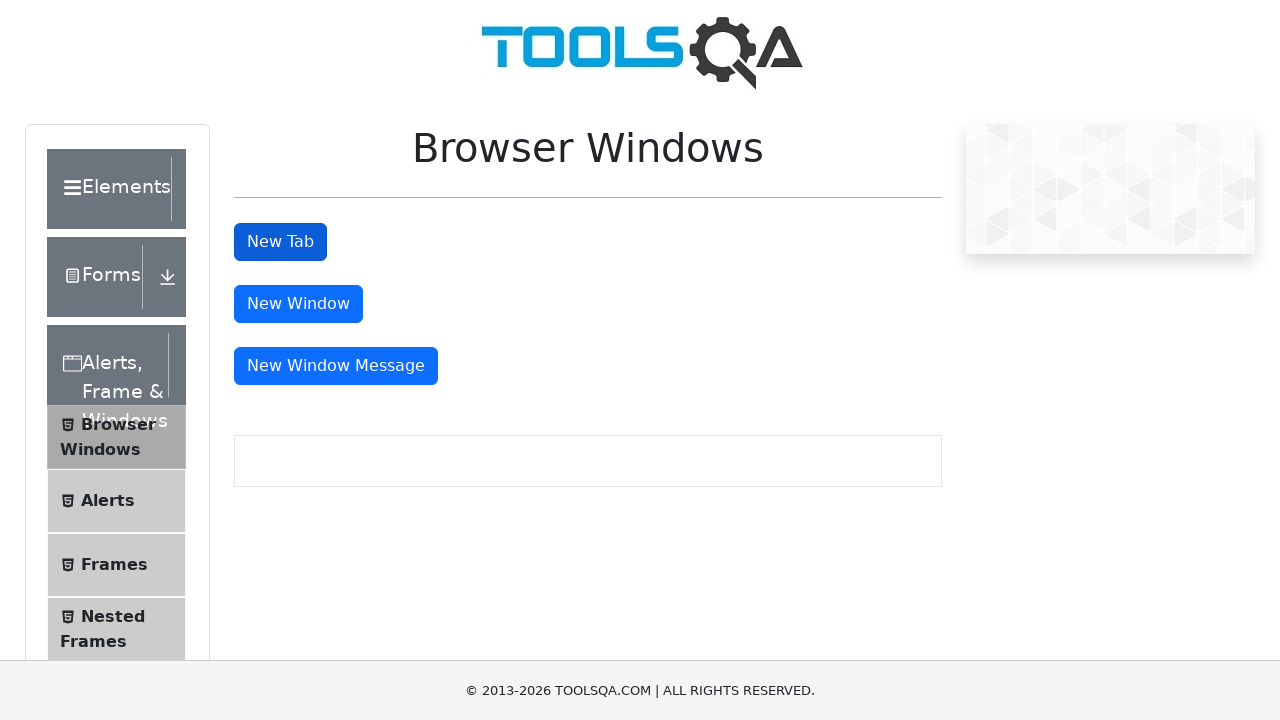